Tests a registration form by filling in personal details including name, address, email, phone, gender, hobbies, language selection, skills dropdown, and file upload.

Starting URL: https://demo.automationtesting.in/Register.html

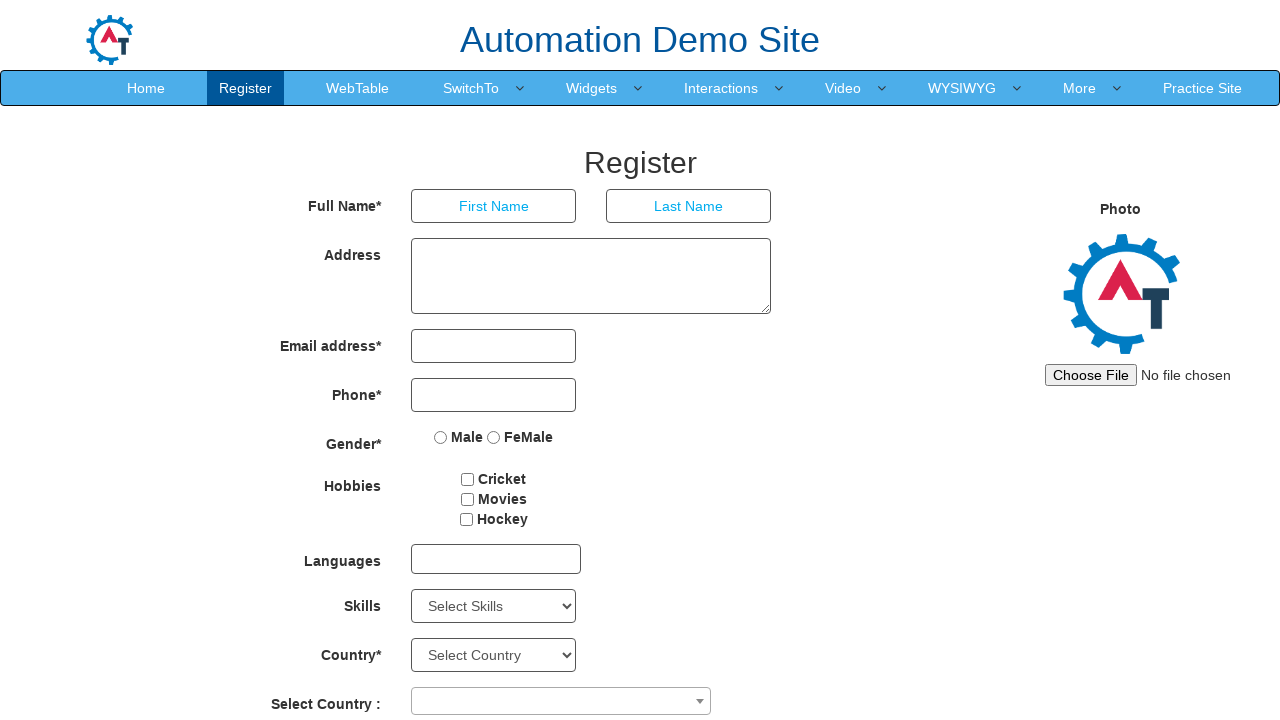

Filled first name field with 'Etech' on input[placeholder='First Name']
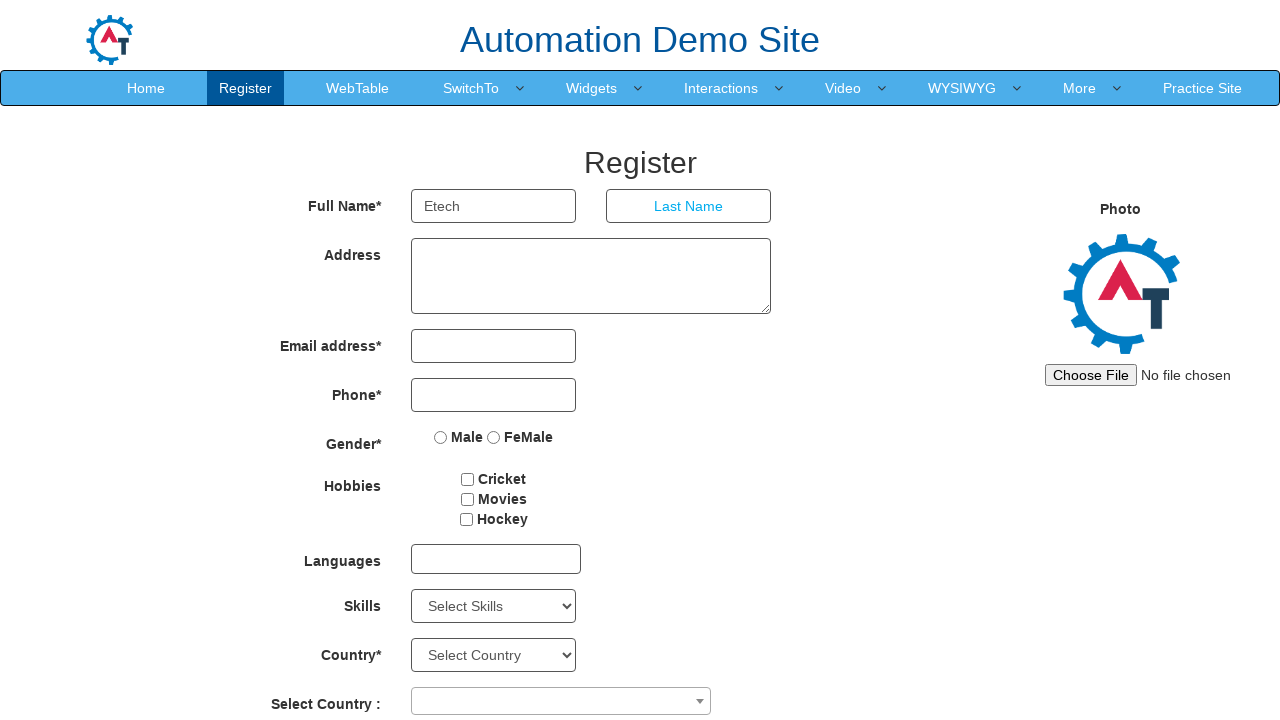

Filled last name field with 'Mentoria' on input[placeholder='Last Name']
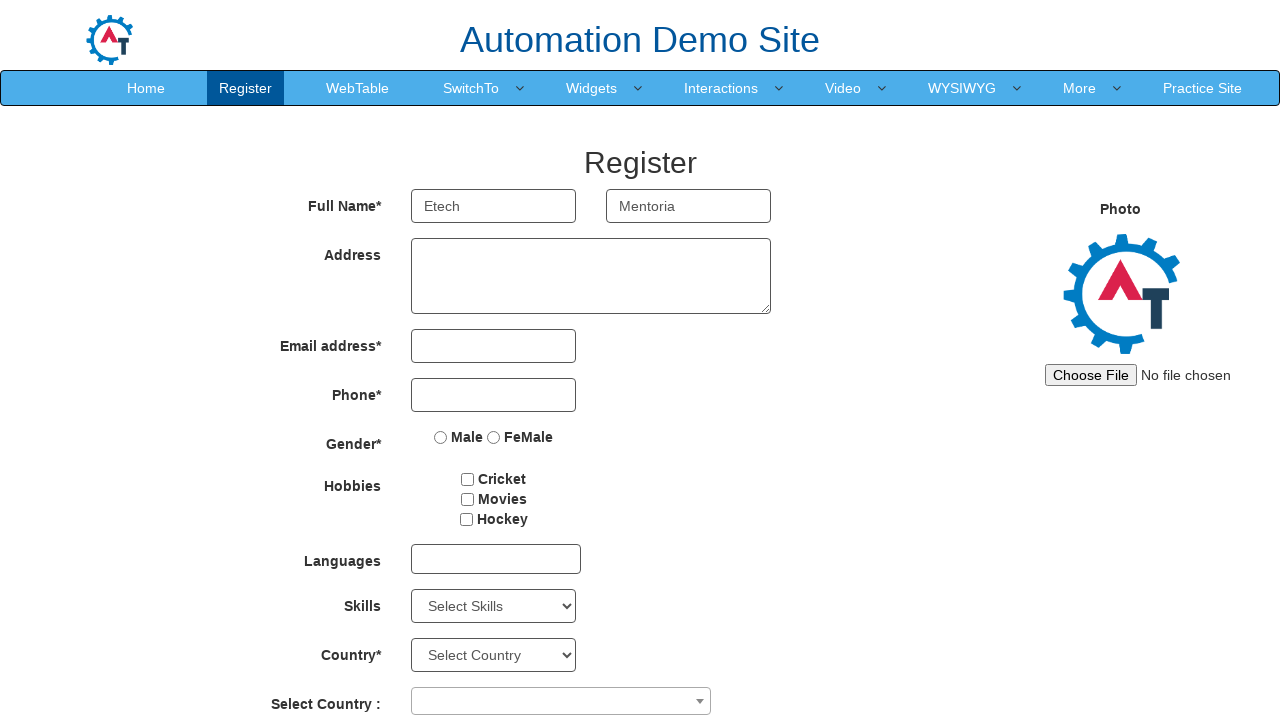

Filled address field with '123 Test Street, Suite 456' on textarea[ng-model='Adress']
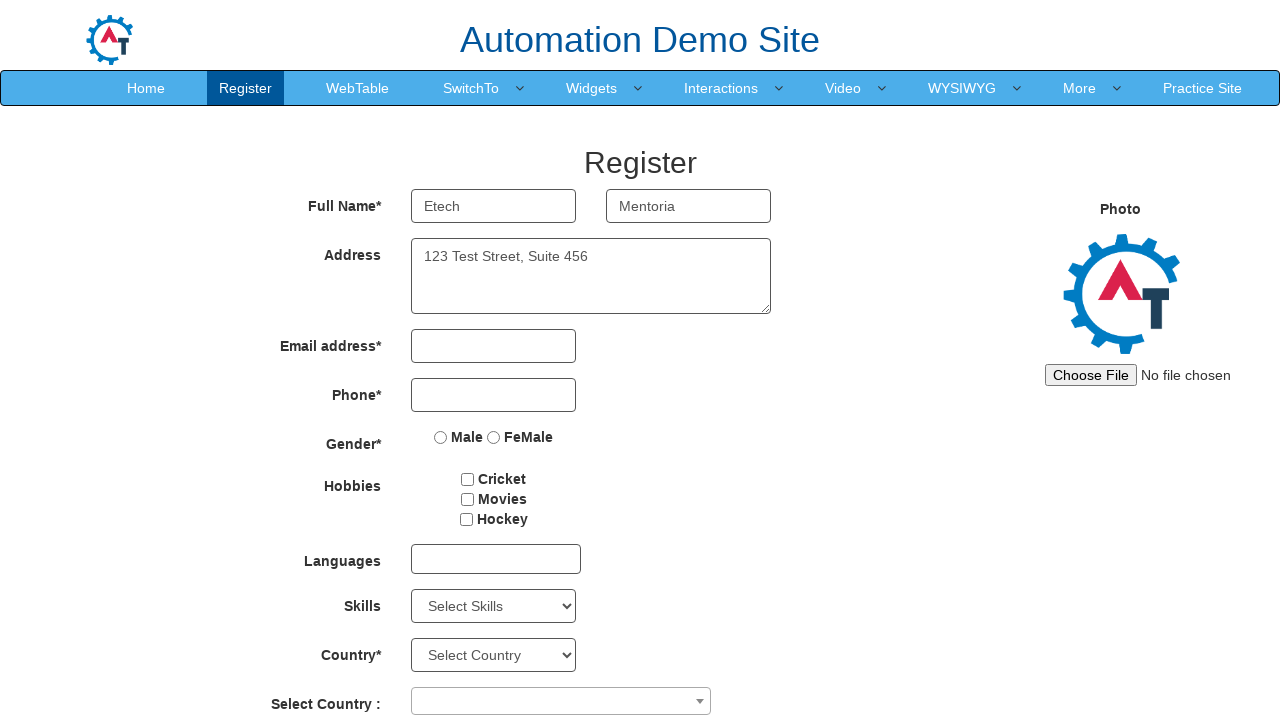

Filled email field with 'testuser2024@example.com' on input[type='email']
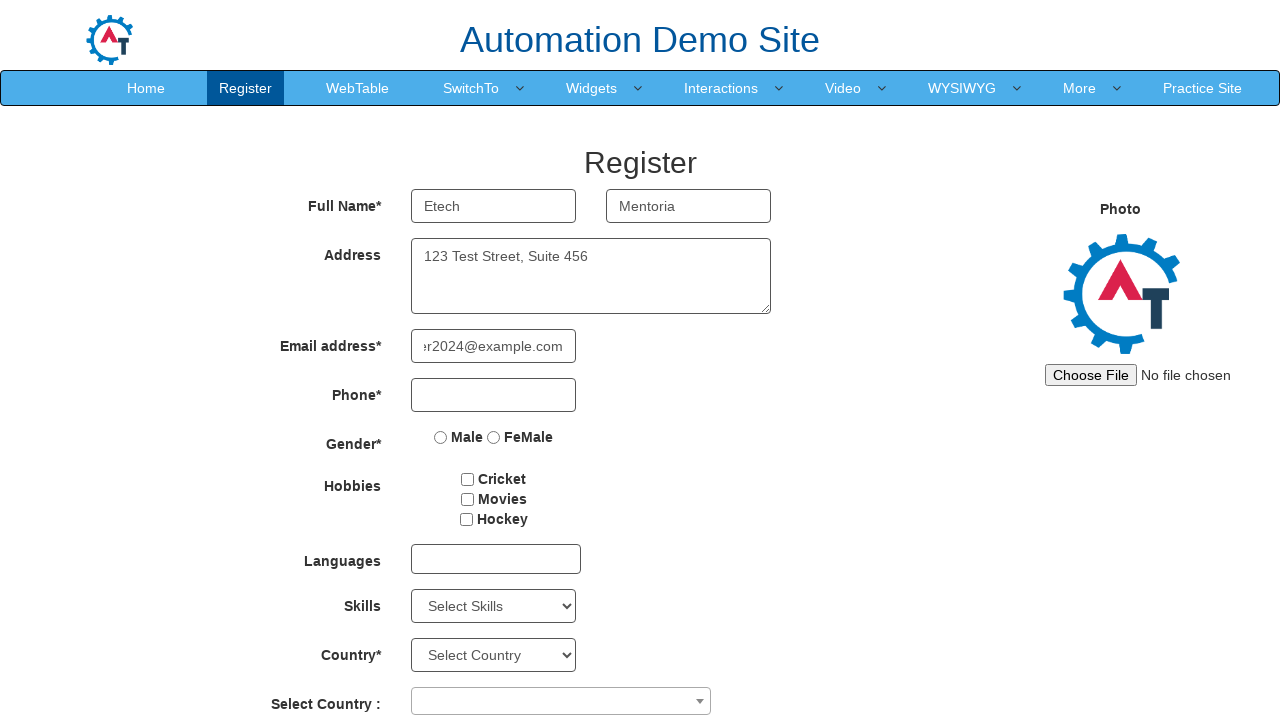

Filled phone number field with '5551234567' on input[type='tel']
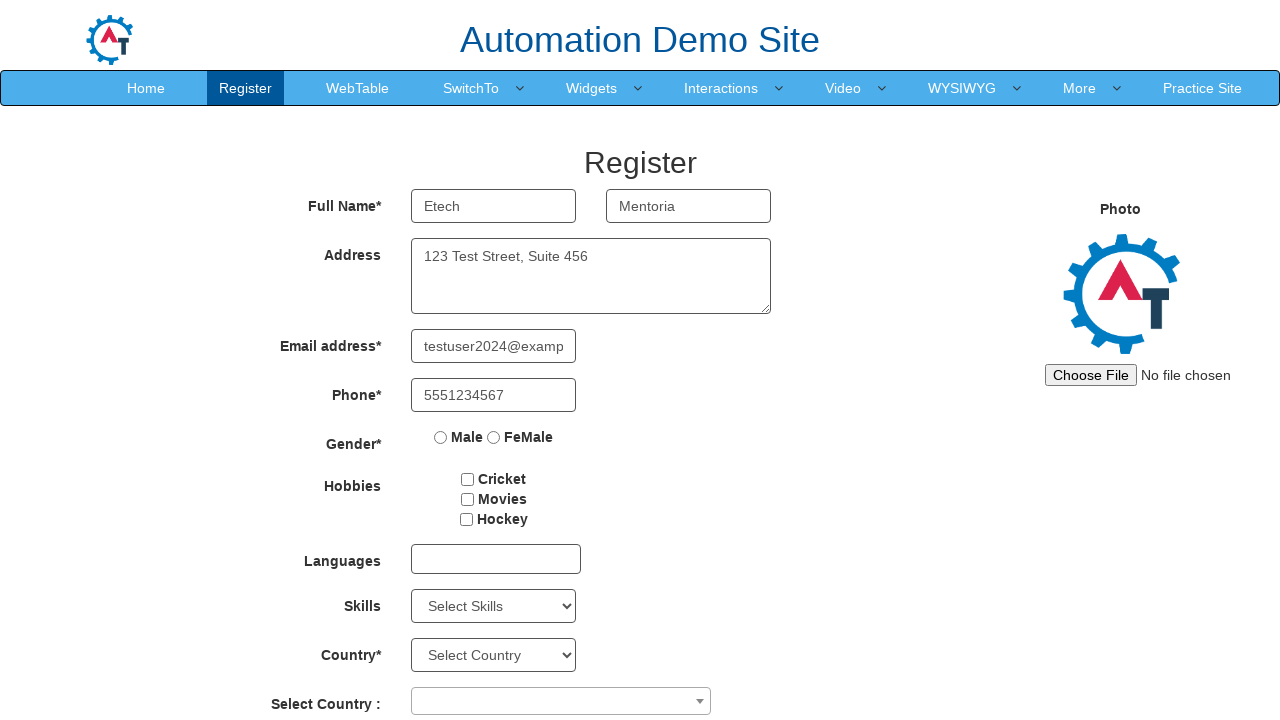

Selected Male gender option at (441, 437) on input[value='Male']
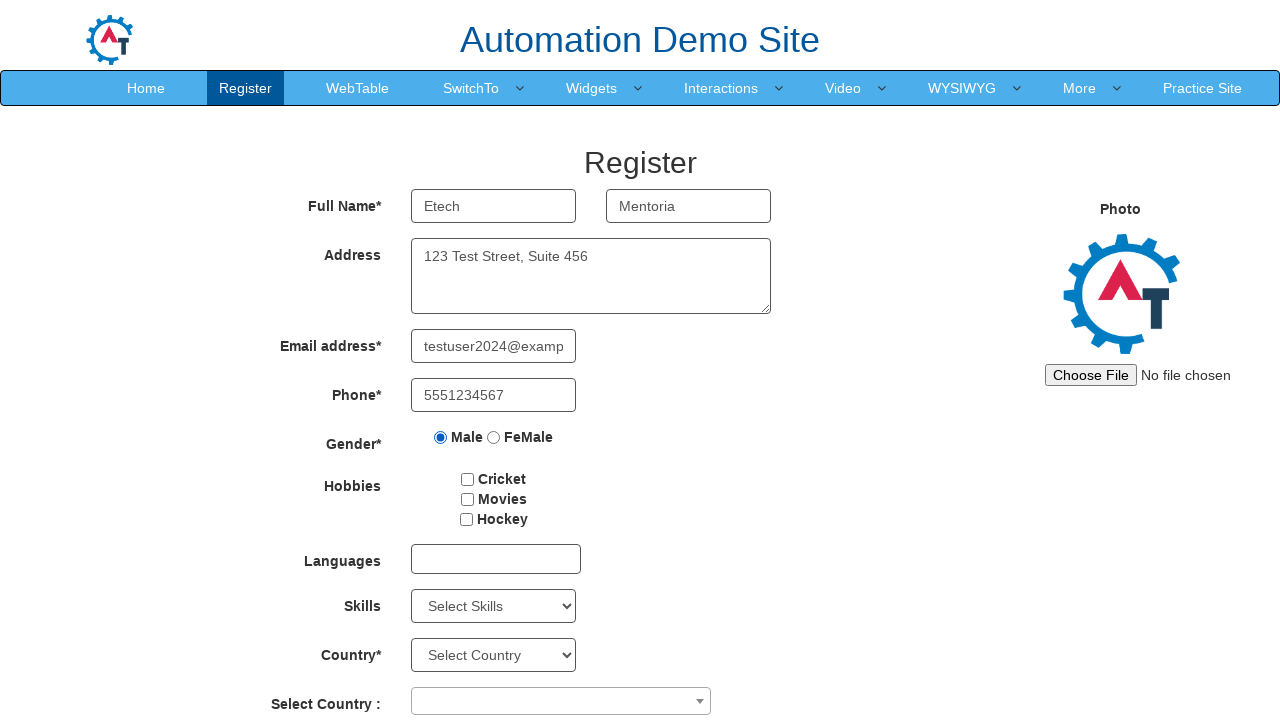

Clicked hobby checkbox at (467, 499) on #checkbox2
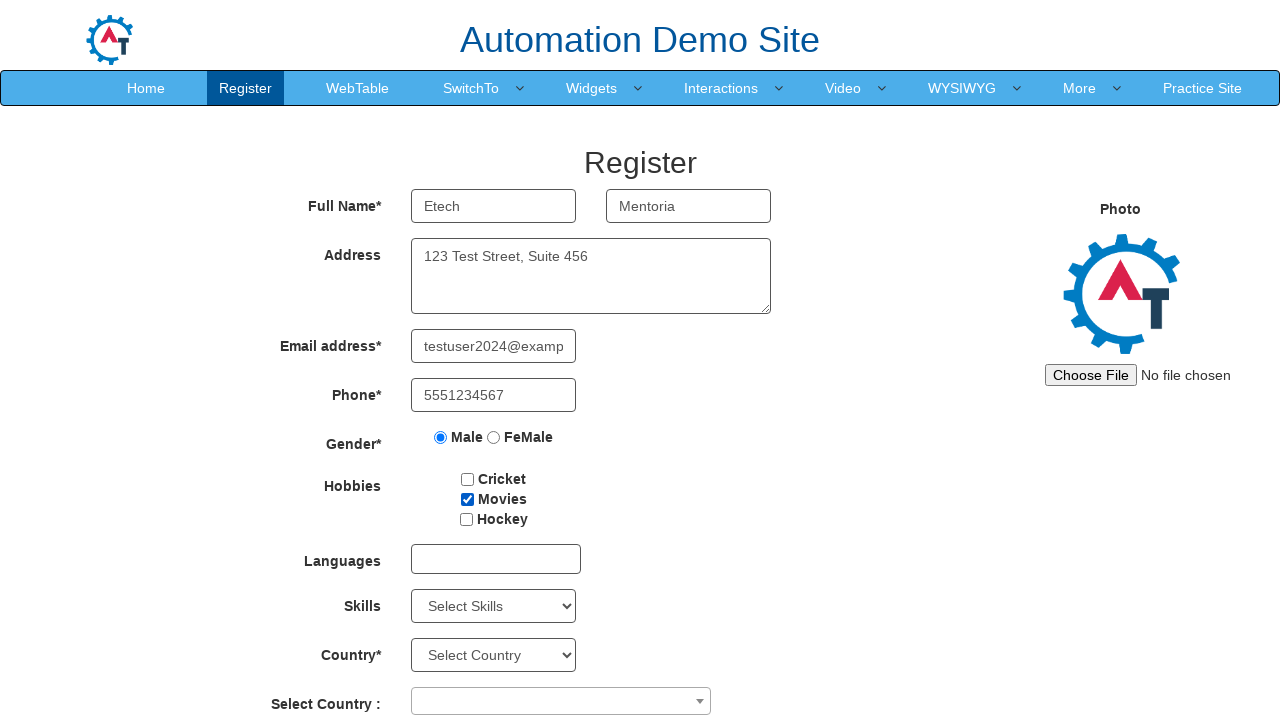

Opened language dropdown at (496, 559) on #msdd
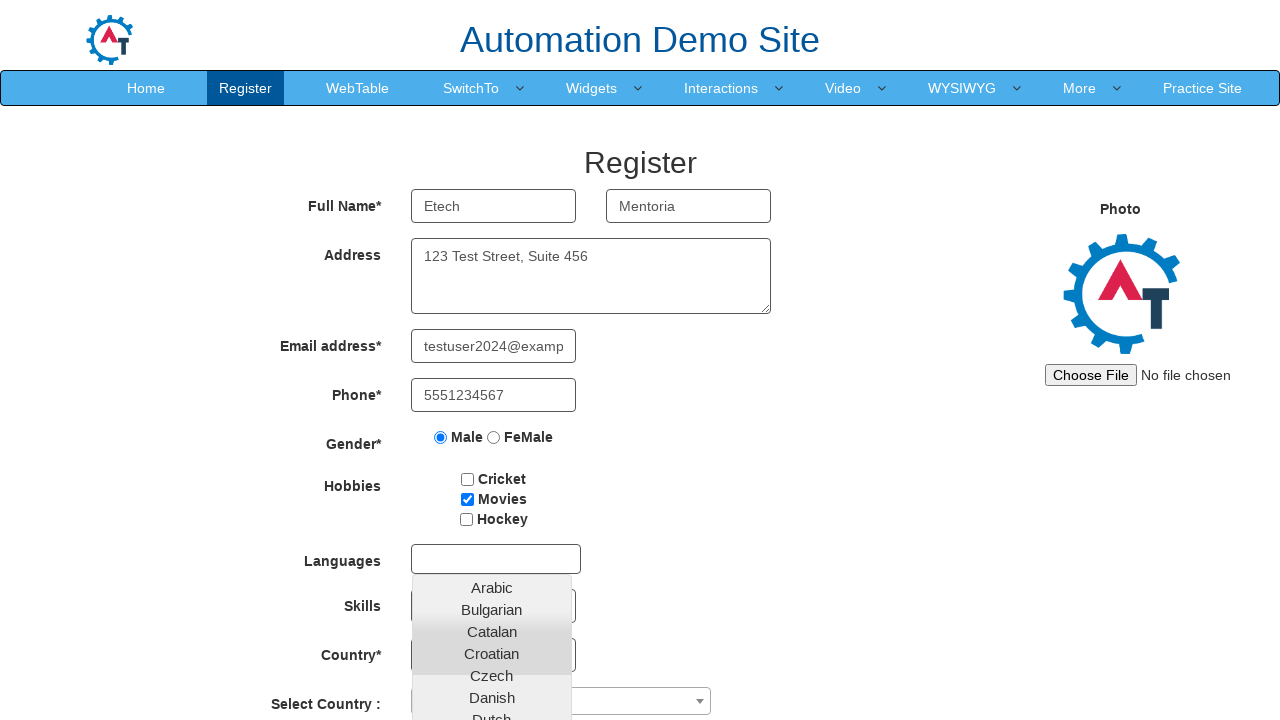

Scrolled down 250px to view language options
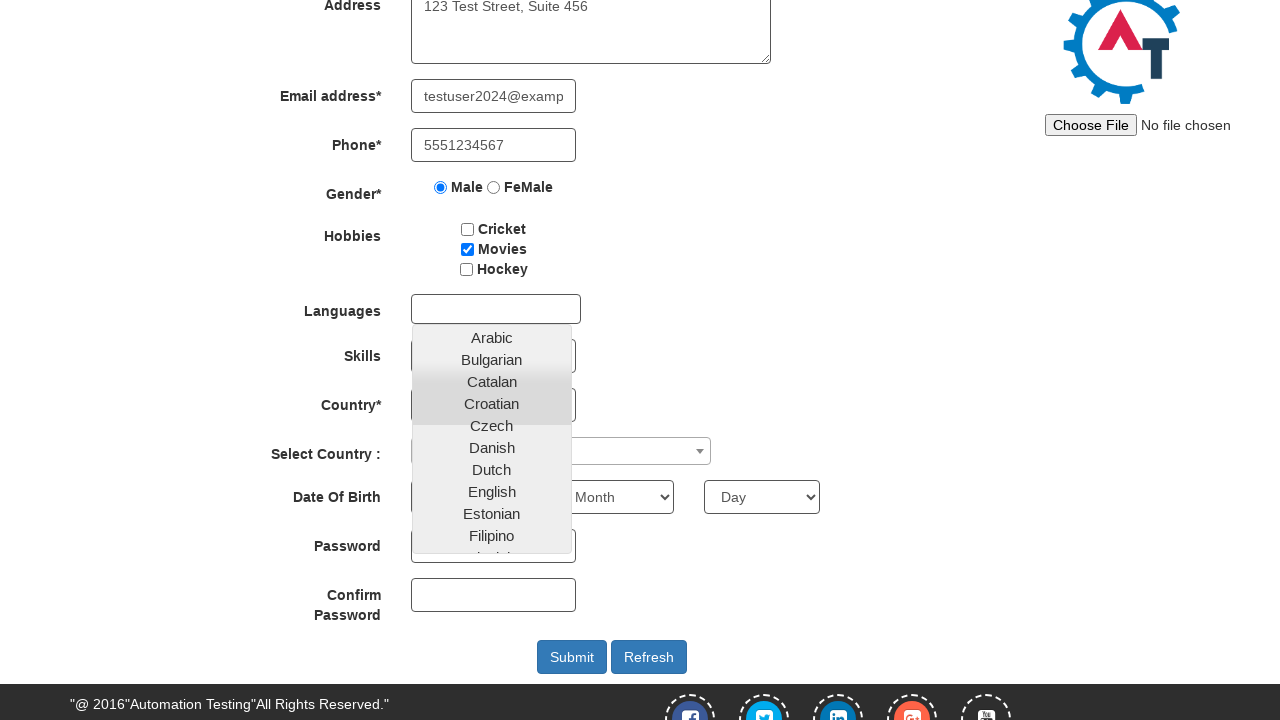

Selected Portuguese language from dropdown at (492, 438) on a.ui-corner-all:has-text('Portuguese')
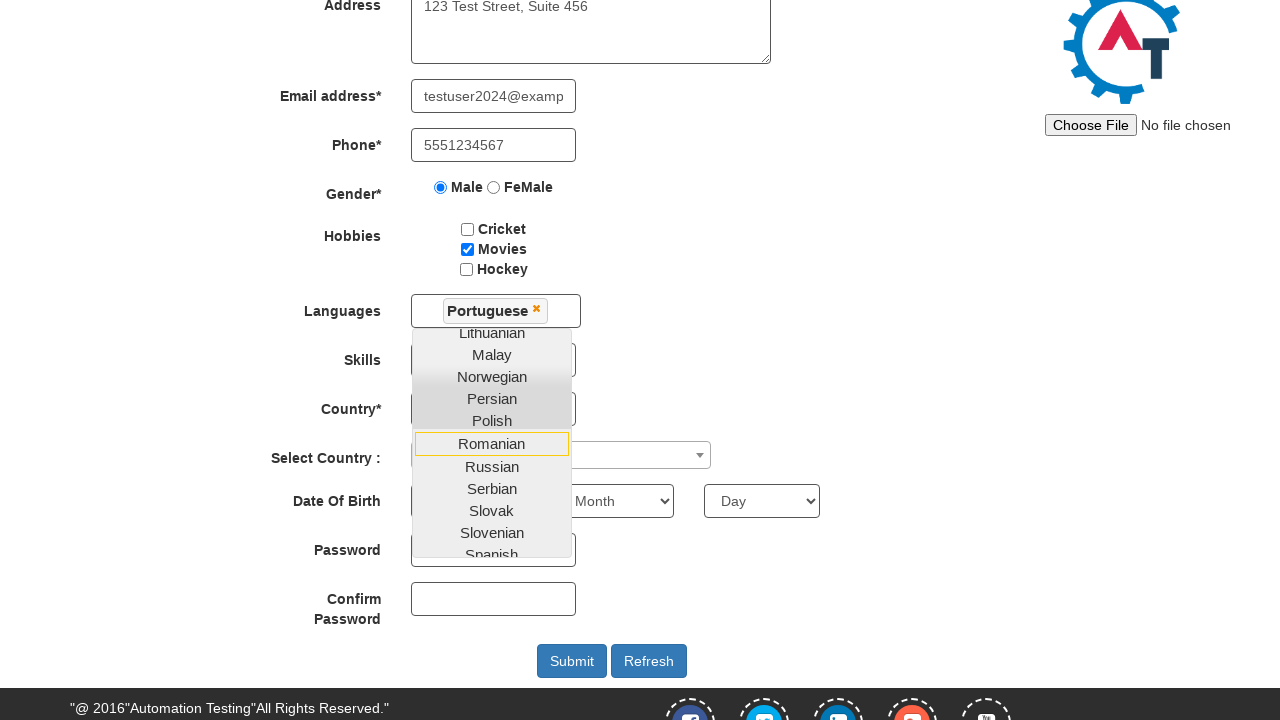

Pressed Enter to close language dropdown
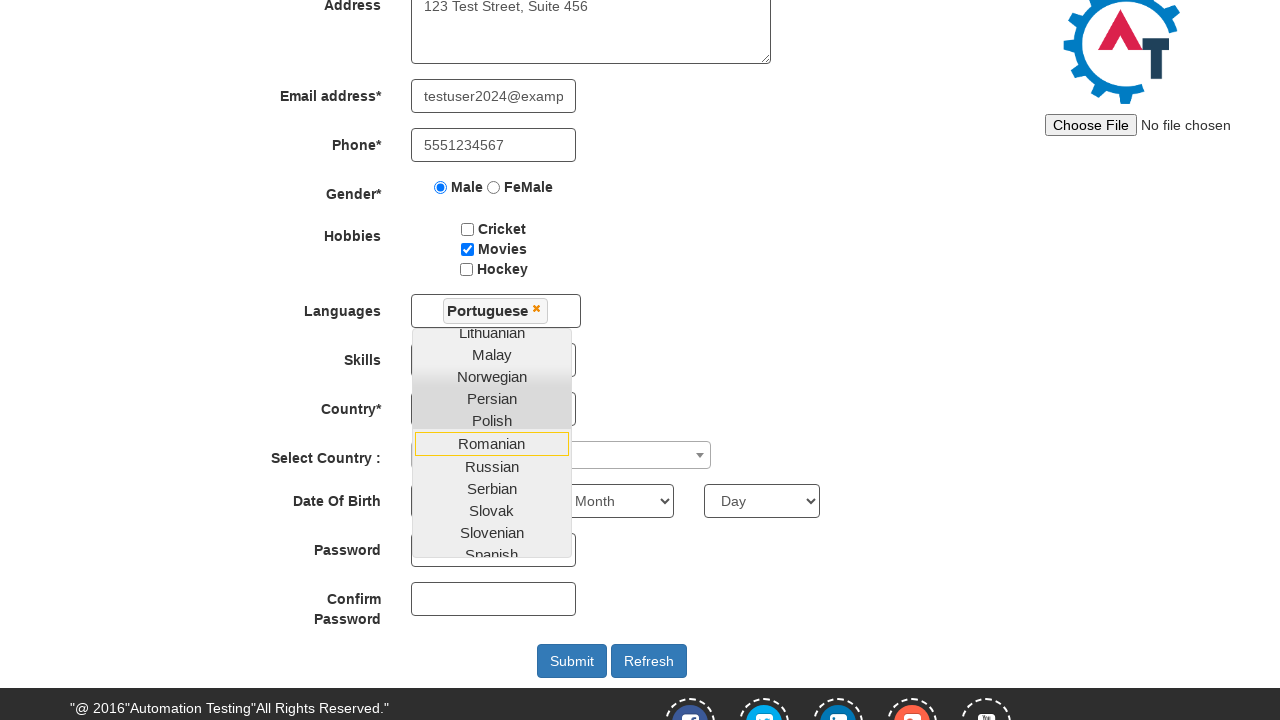

Selected SQL from skills dropdown on #Skills
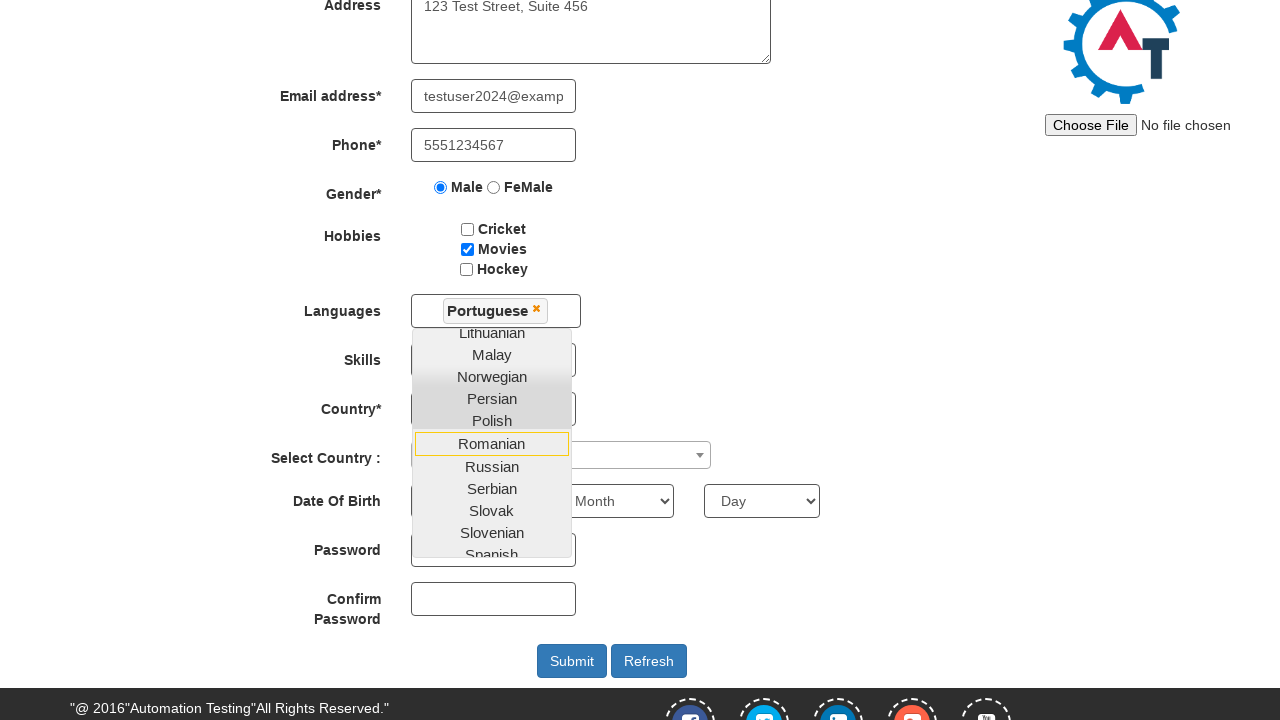

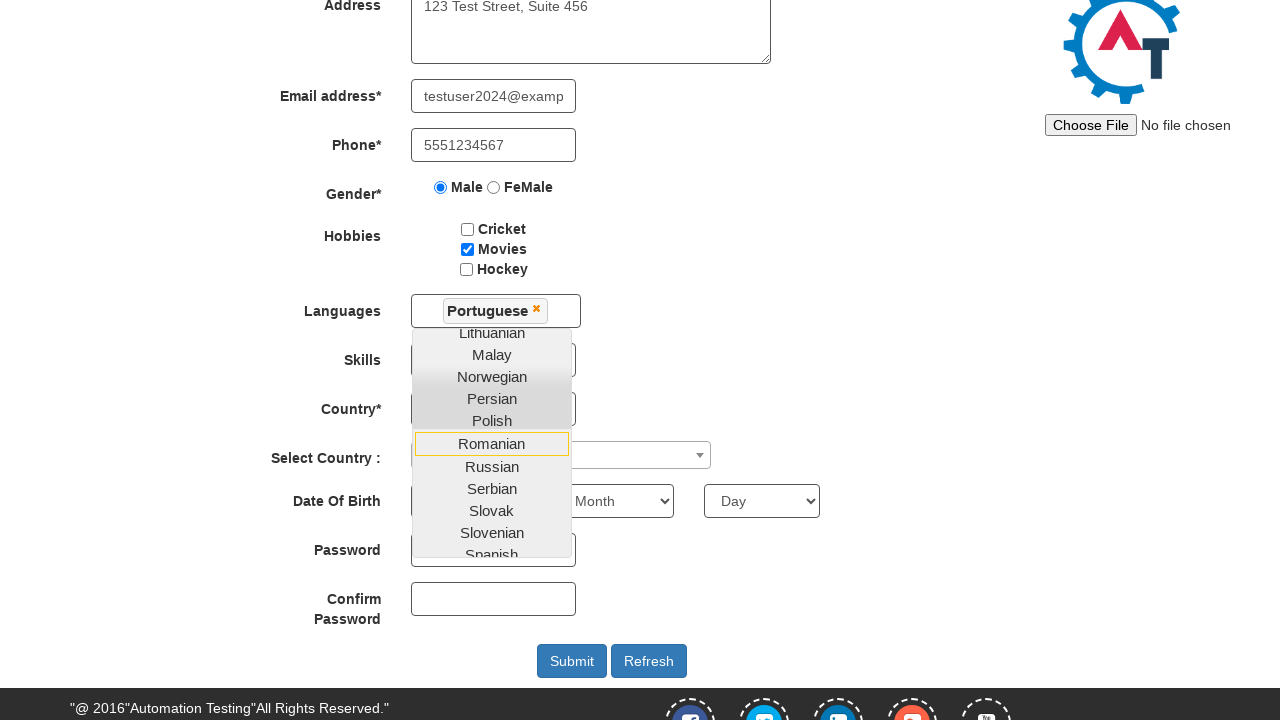